Navigates to a test blog page and clicks on a link with the text "compendiumdev" to test link text-based element selection.

Starting URL: https://omayo.blogspot.com/

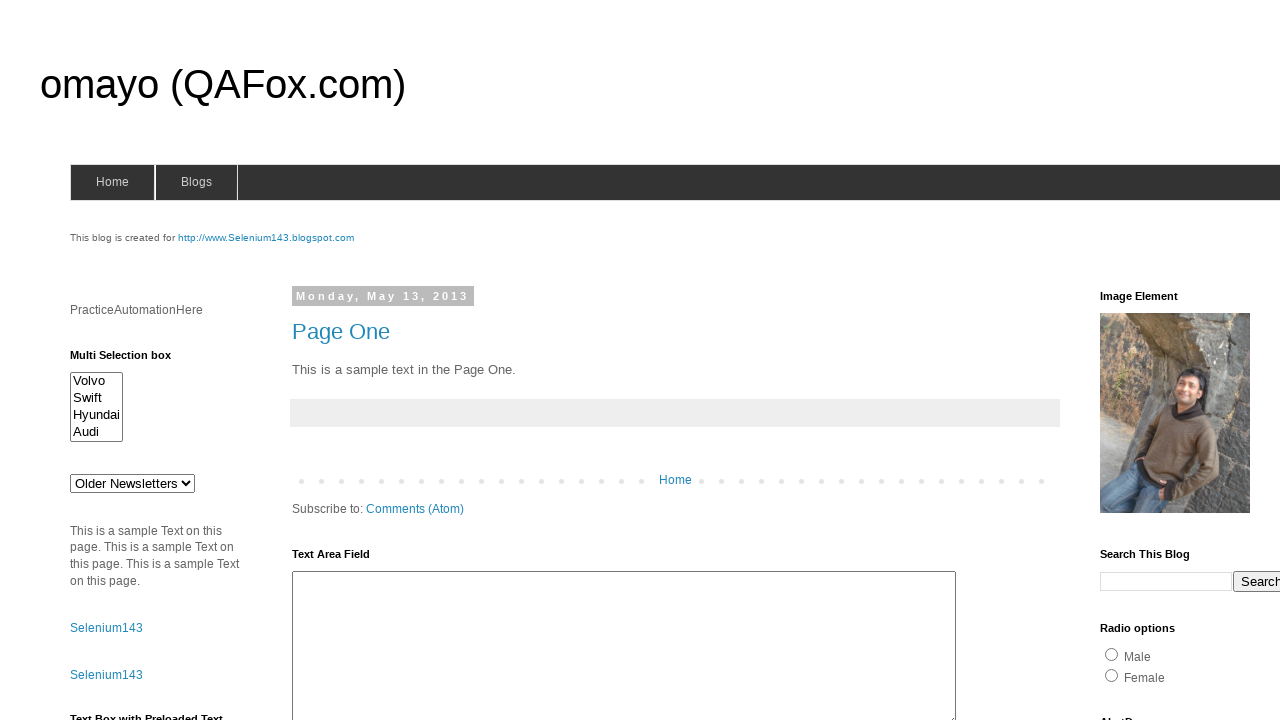

Navigated to test blog page at https://omayo.blogspot.com/
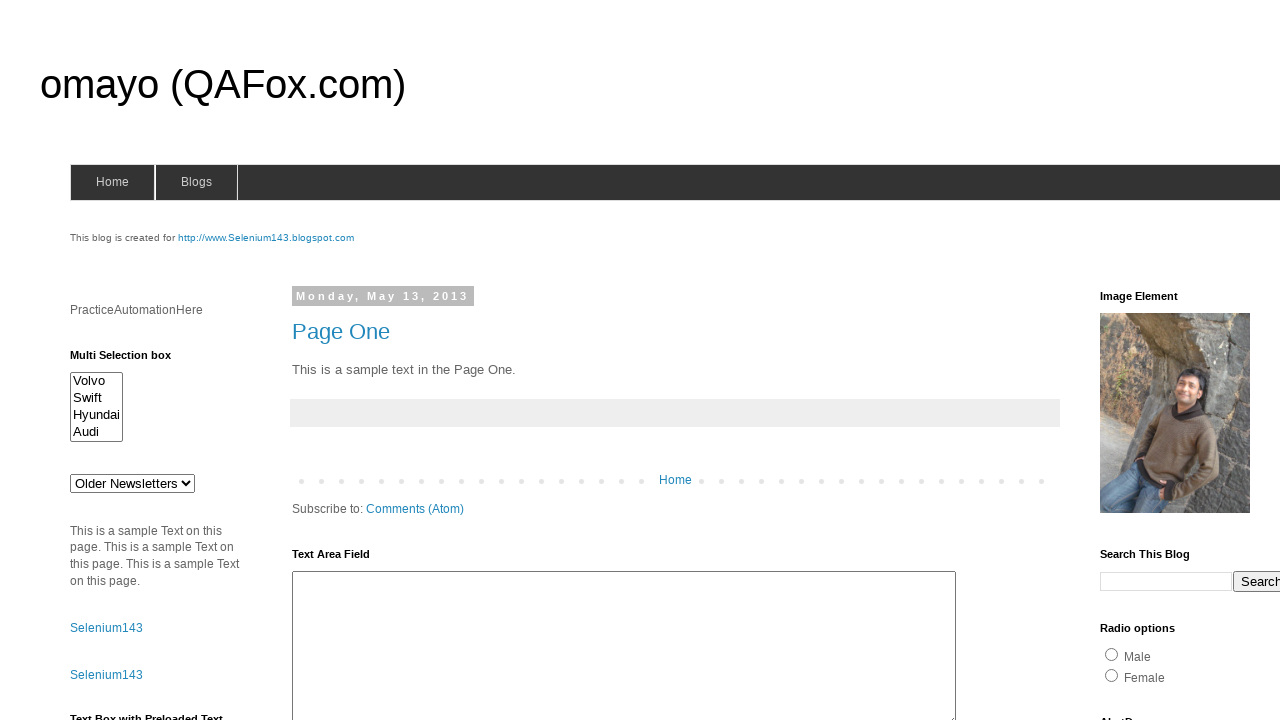

Clicked on link with text 'compendiumdev' at (1160, 360) on text=compendiumdev
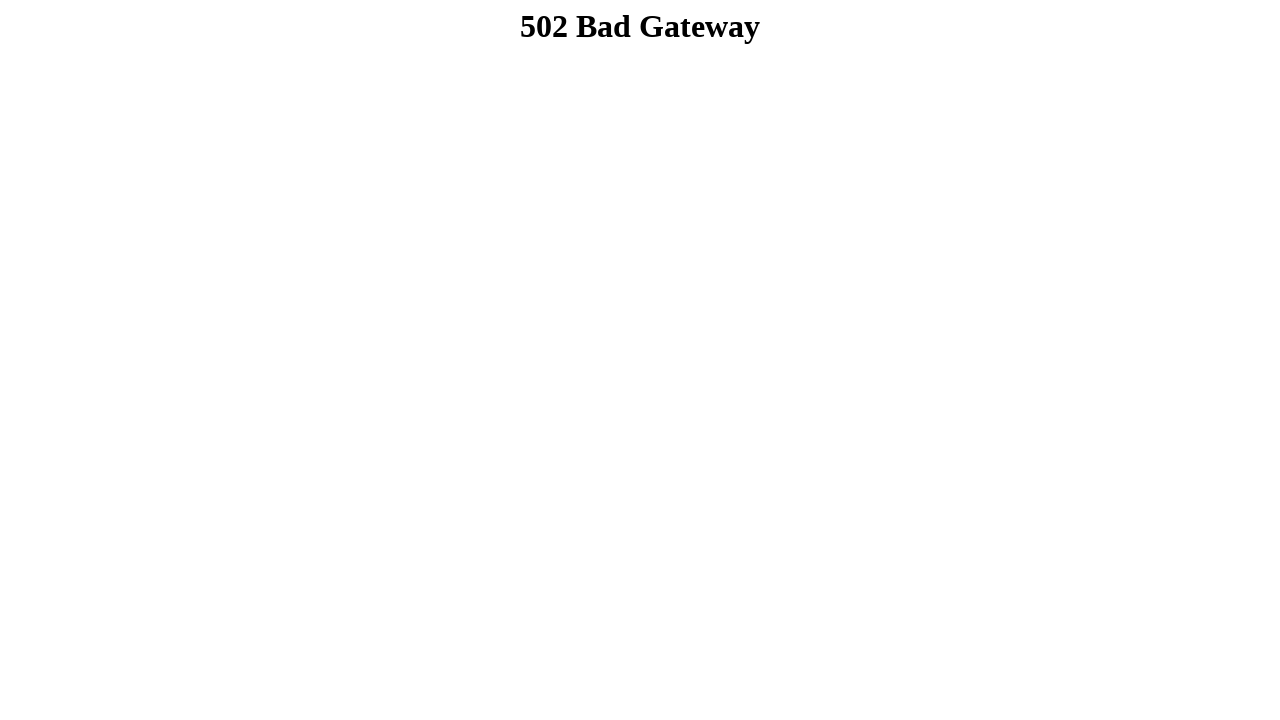

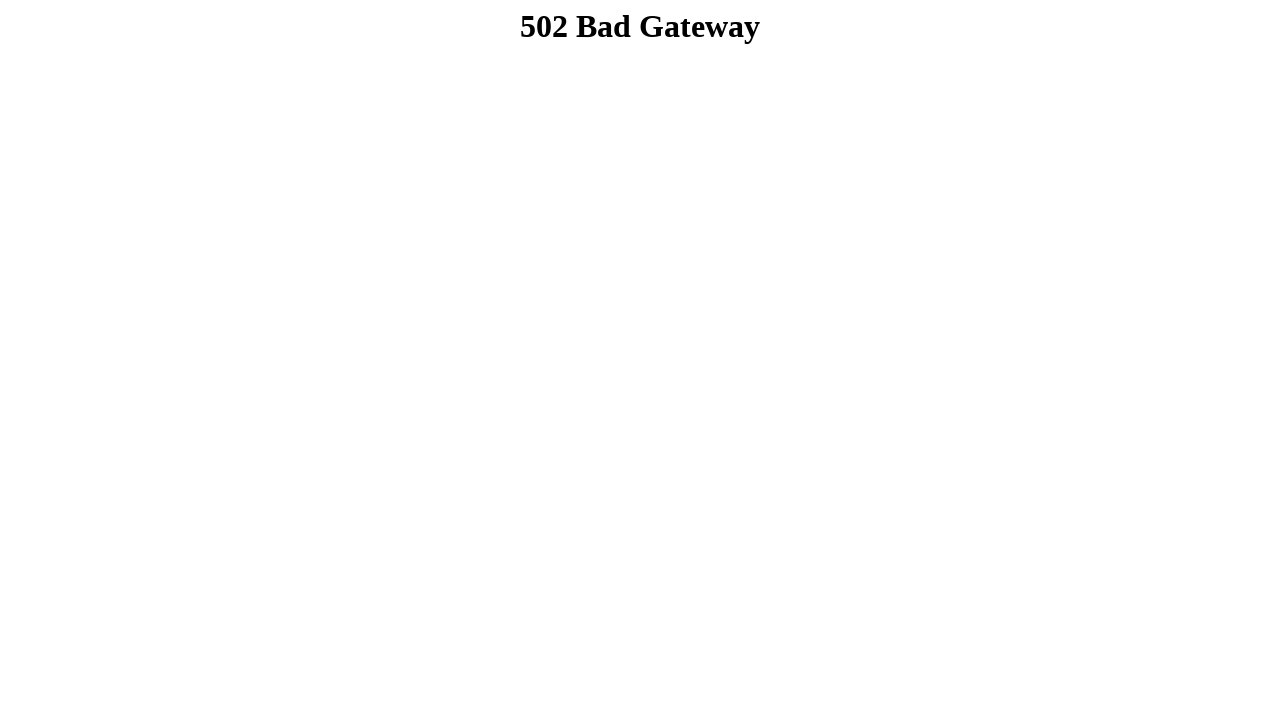